Tests date picker with dropdown selectors by selecting a specific month (October) and year (2026) from dropdowns and clicking a date.

Starting URL: https://testautomationpractice.blogspot.com/

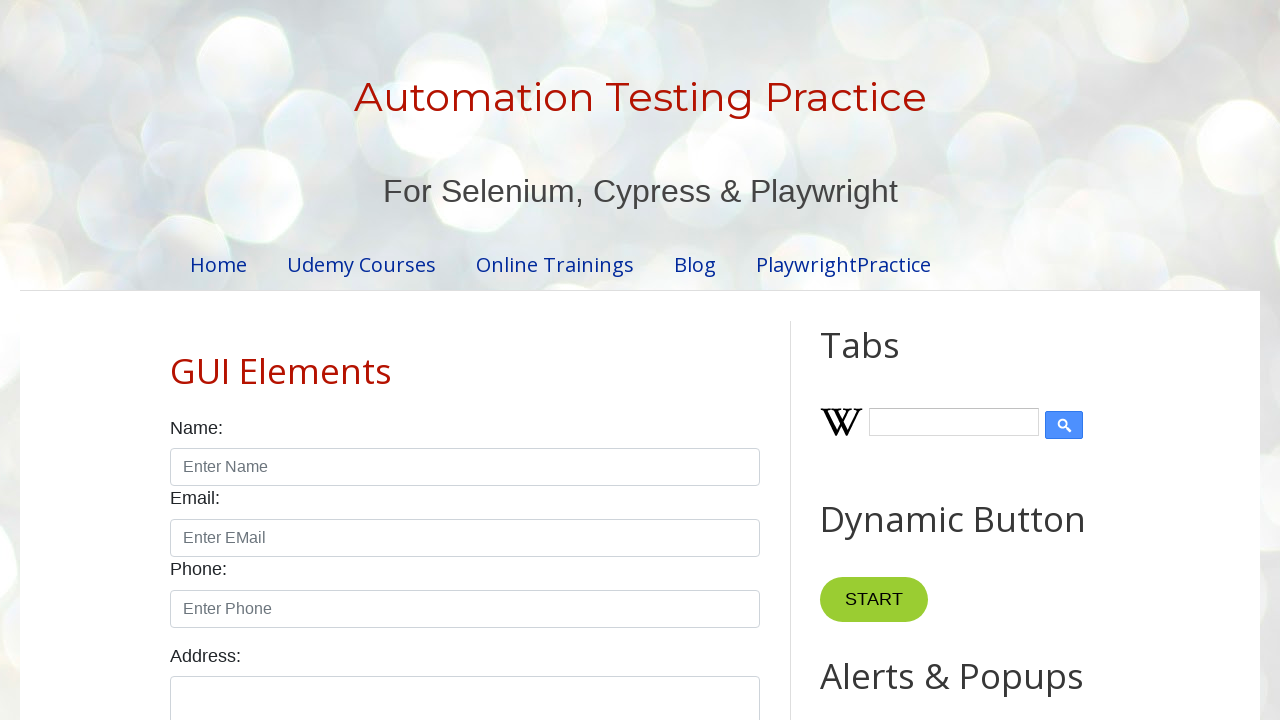

Clicked on date input field to open date picker at (520, 360) on #txtDate
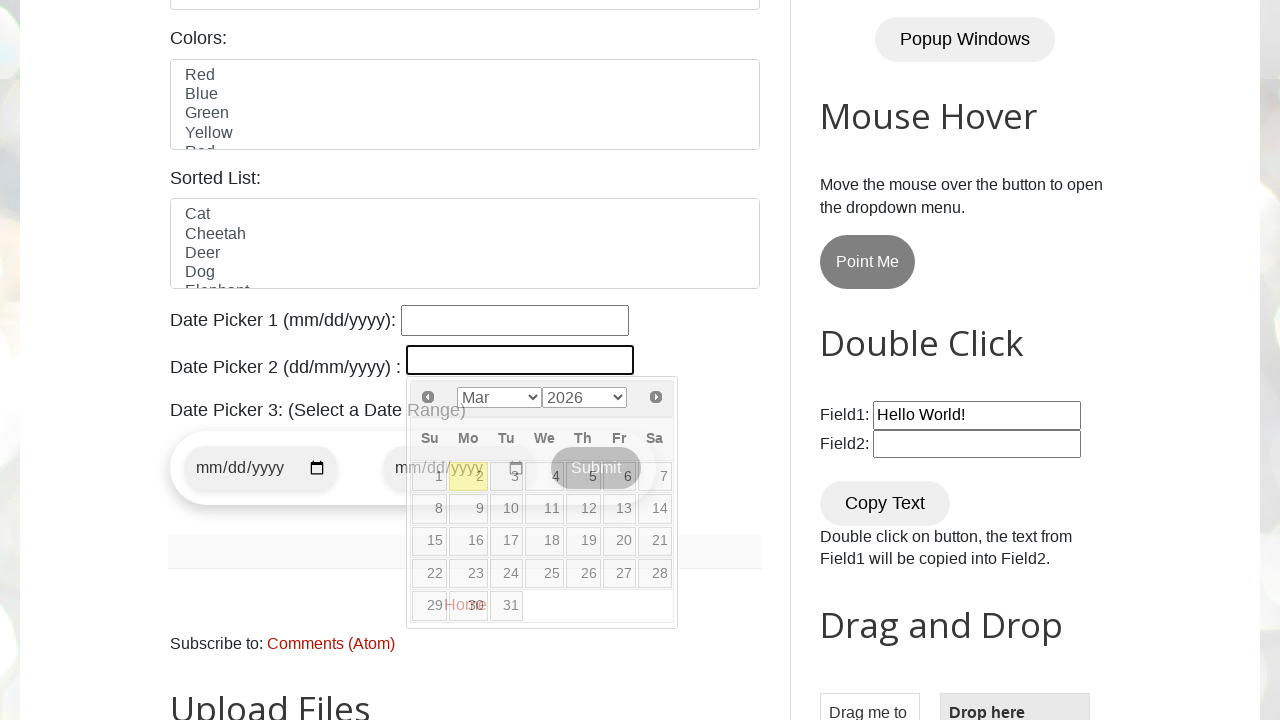

Selected October from month dropdown on xpath=//select[@class='ui-datepicker-month']
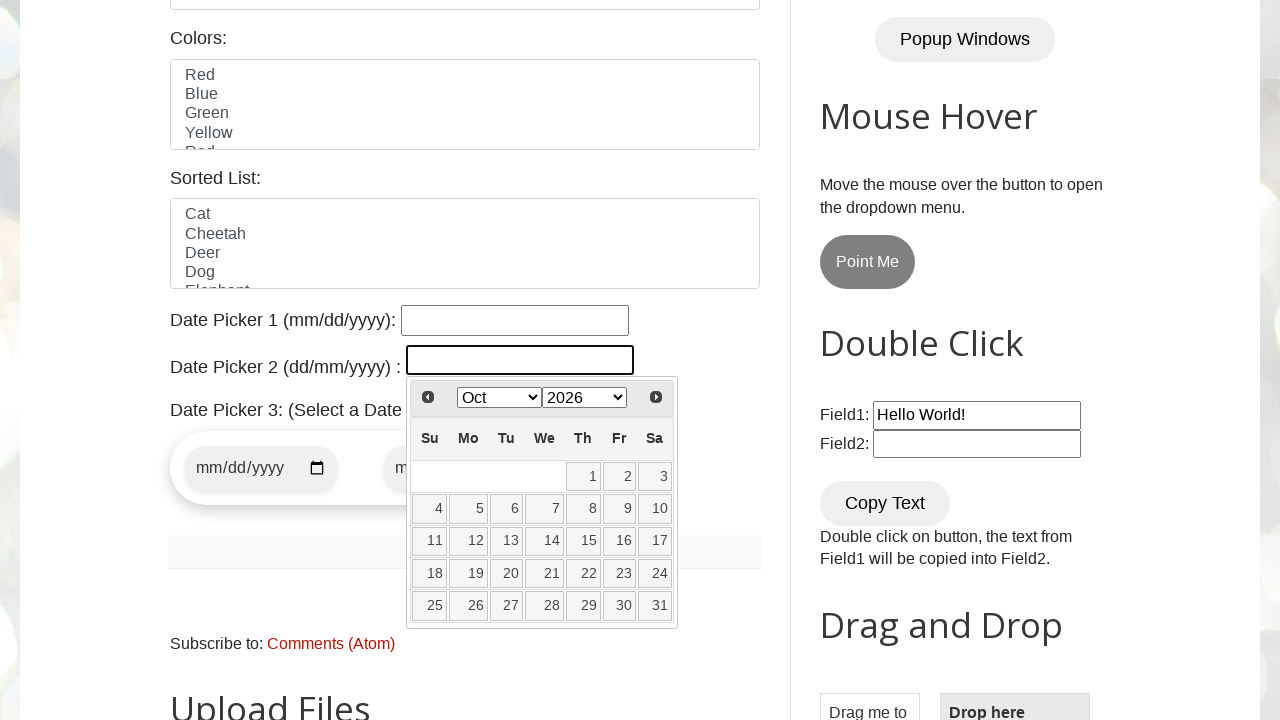

Selected 2026 from year dropdown on xpath=//select[@class='ui-datepicker-year']
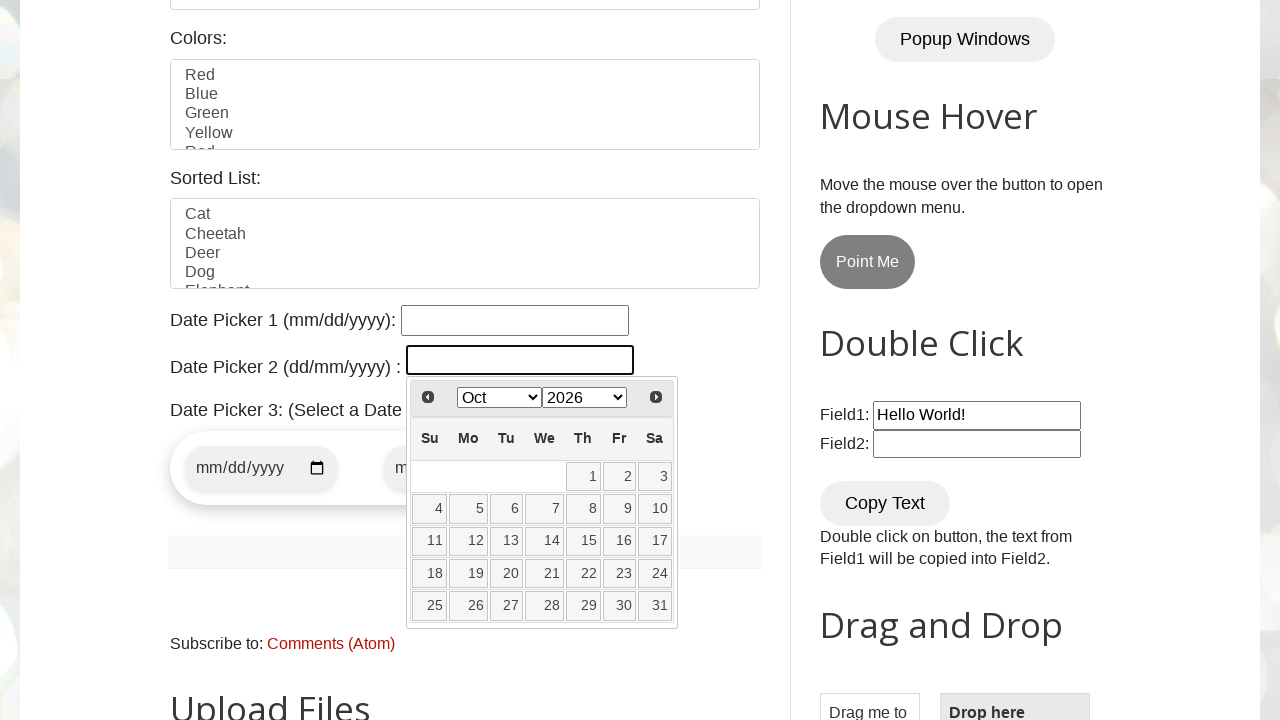

Clicked on date 21 in the calendar at (545, 574) on //table[@class='ui-datepicker-calendar']//td//a[text()='21']
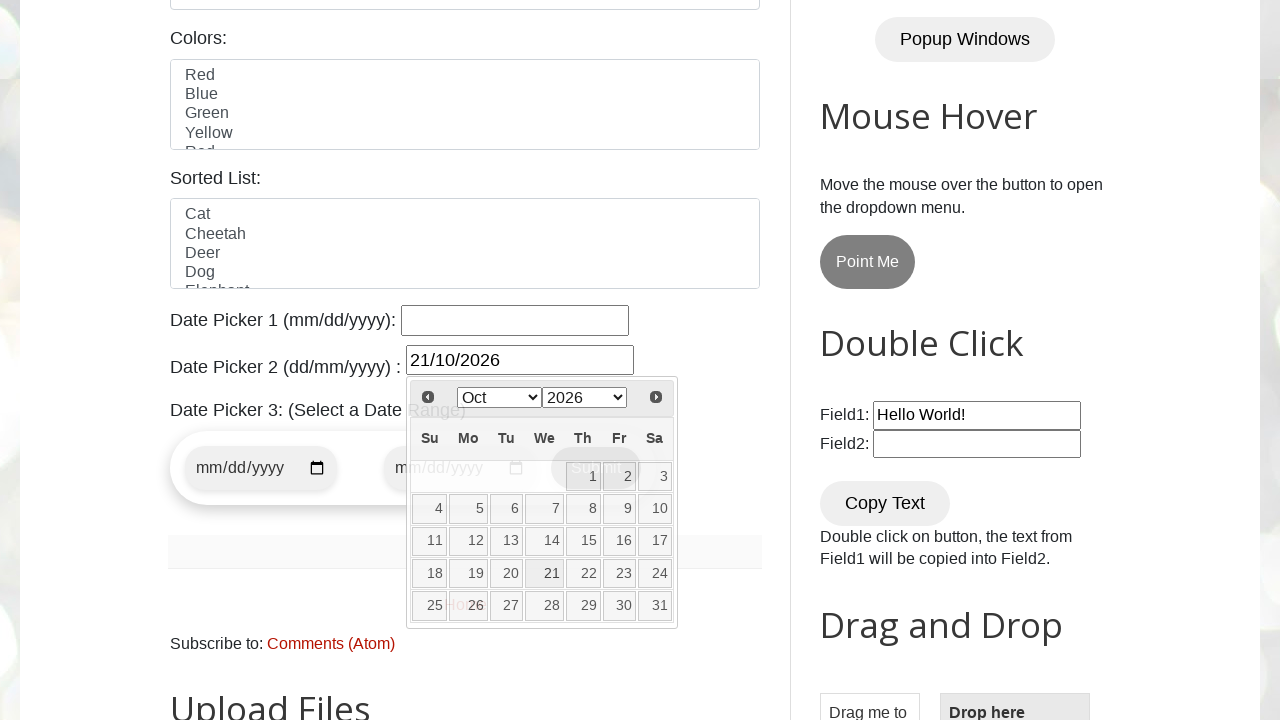

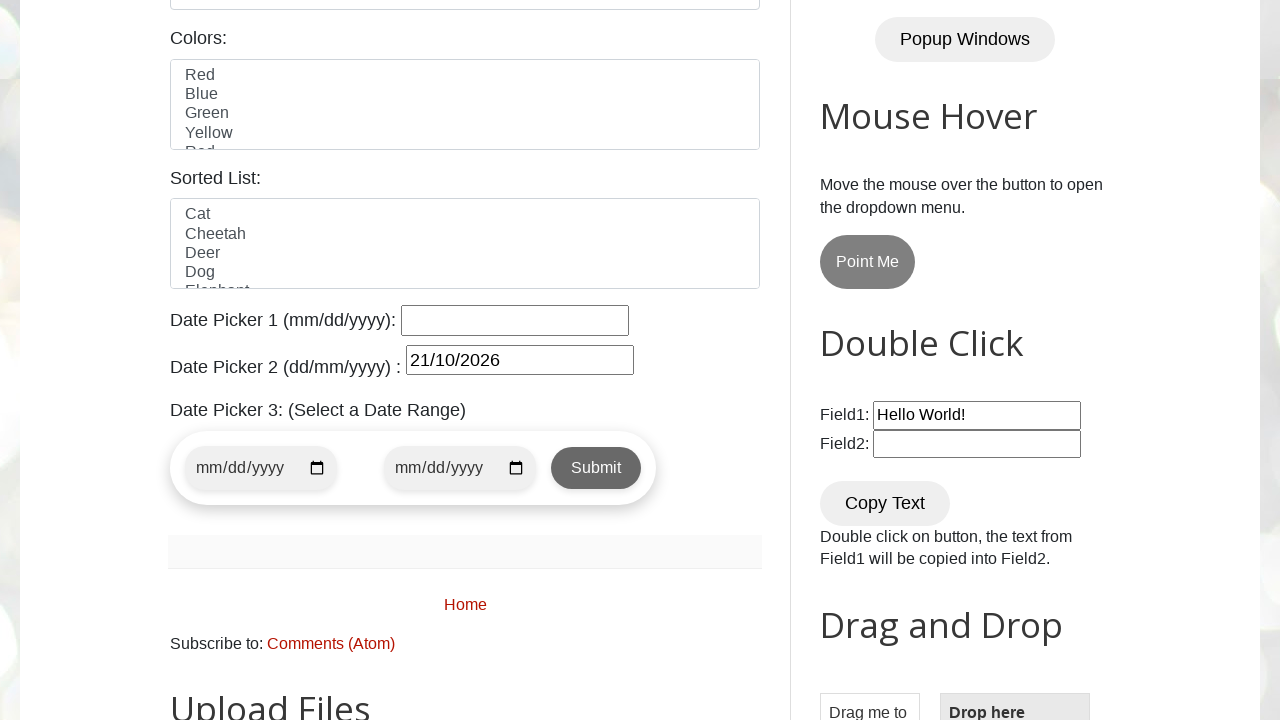